Tests clicking a button with a dynamic ID on a UI testing playground site. The test navigates to the page and clicks the button three times to verify interaction with dynamically-generated element IDs.

Starting URL: http://uitestingplayground.com/dynamicid

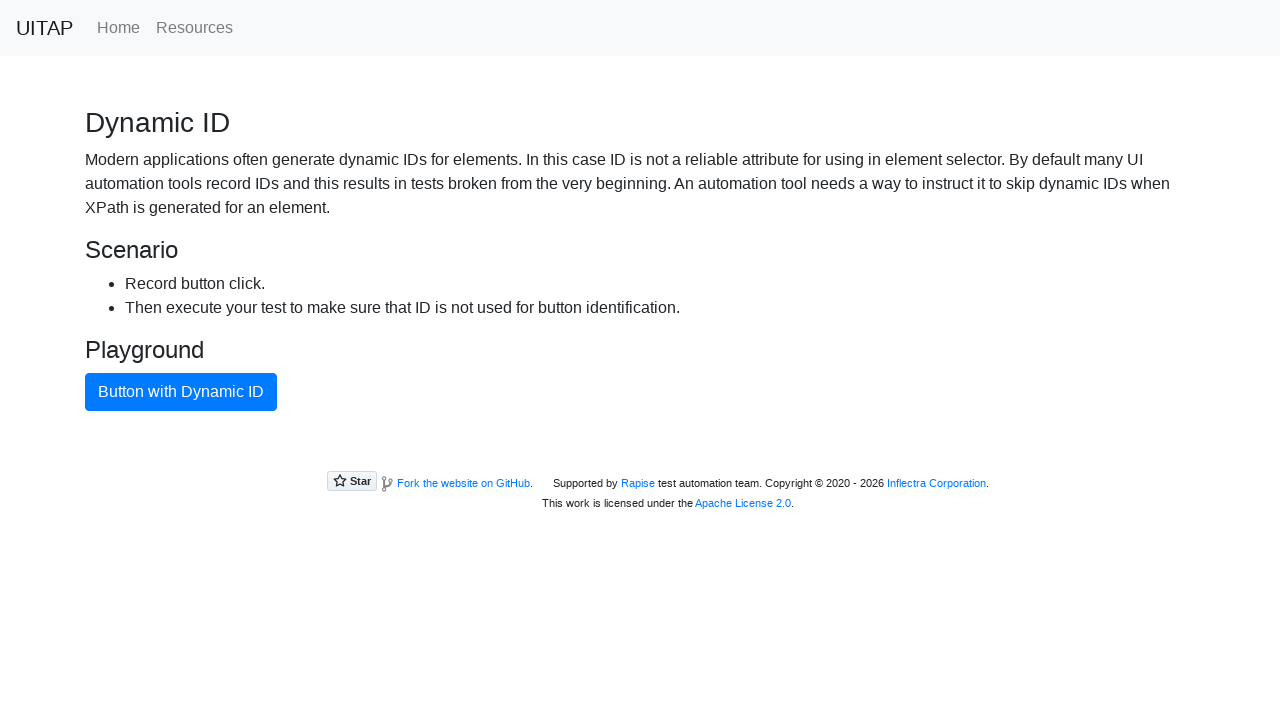

Clicked button with dynamic ID (attempt 1 of 3) at (181, 392) on xpath=//button[text()="Button with Dynamic ID"]
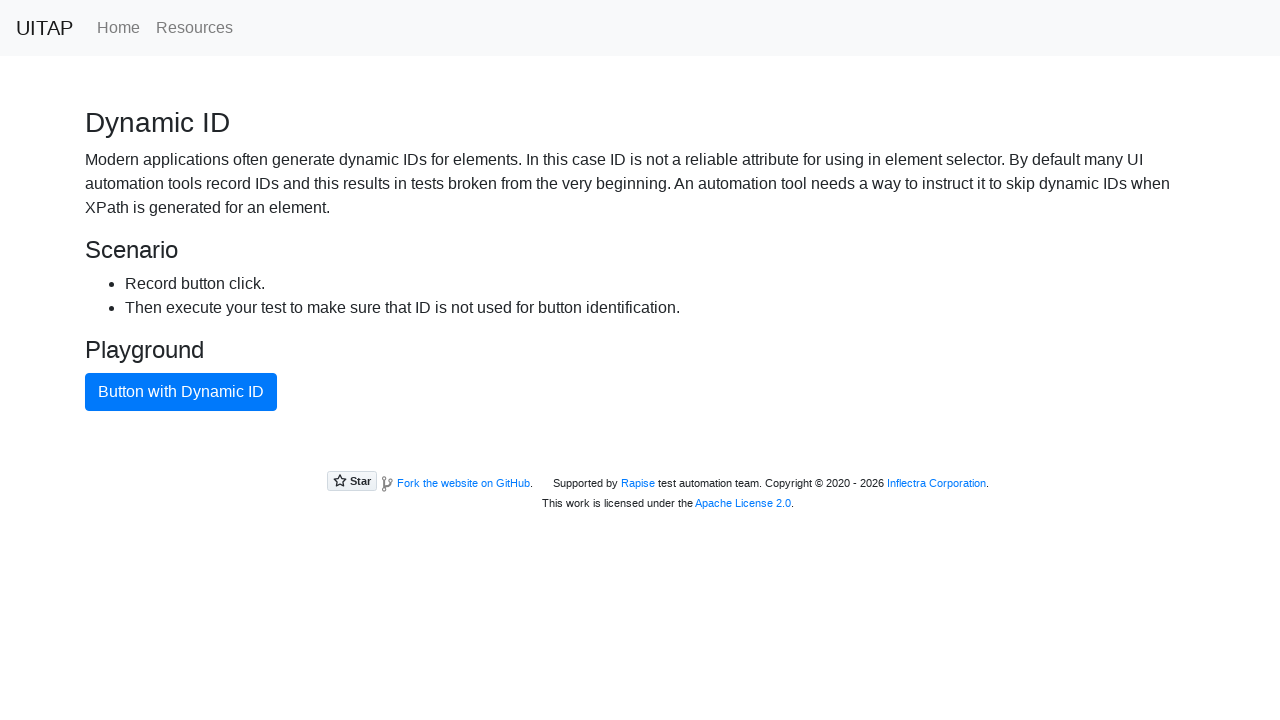

Waited 2 seconds between button clicks
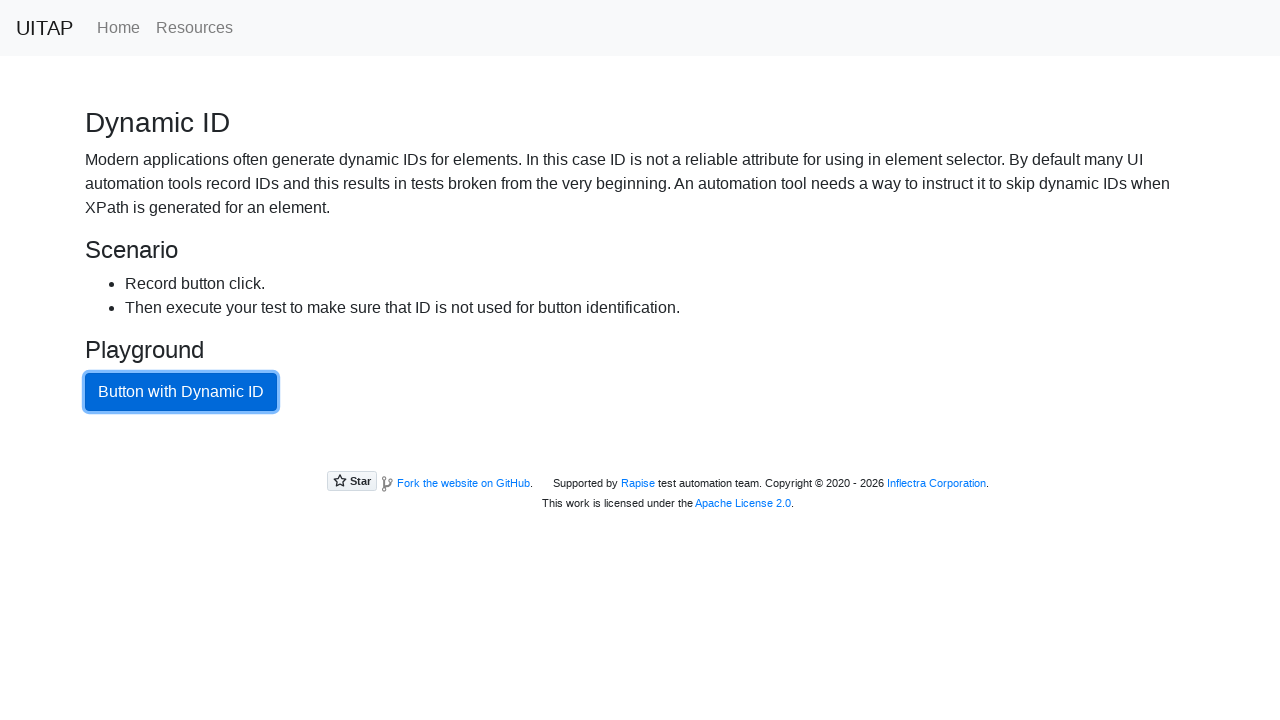

Navigated to dynamic ID page for iteration 2
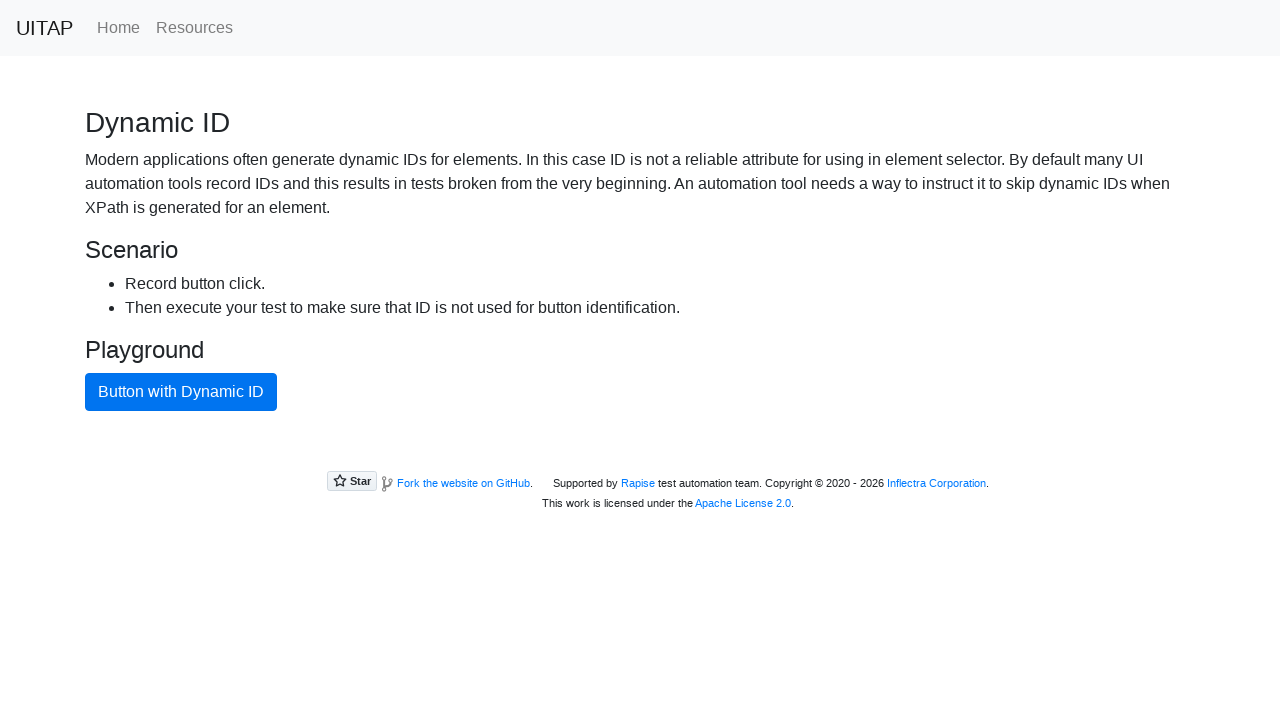

Clicked button with dynamic ID (attempt 2 of 3) at (181, 392) on xpath=//button[text()="Button with Dynamic ID"]
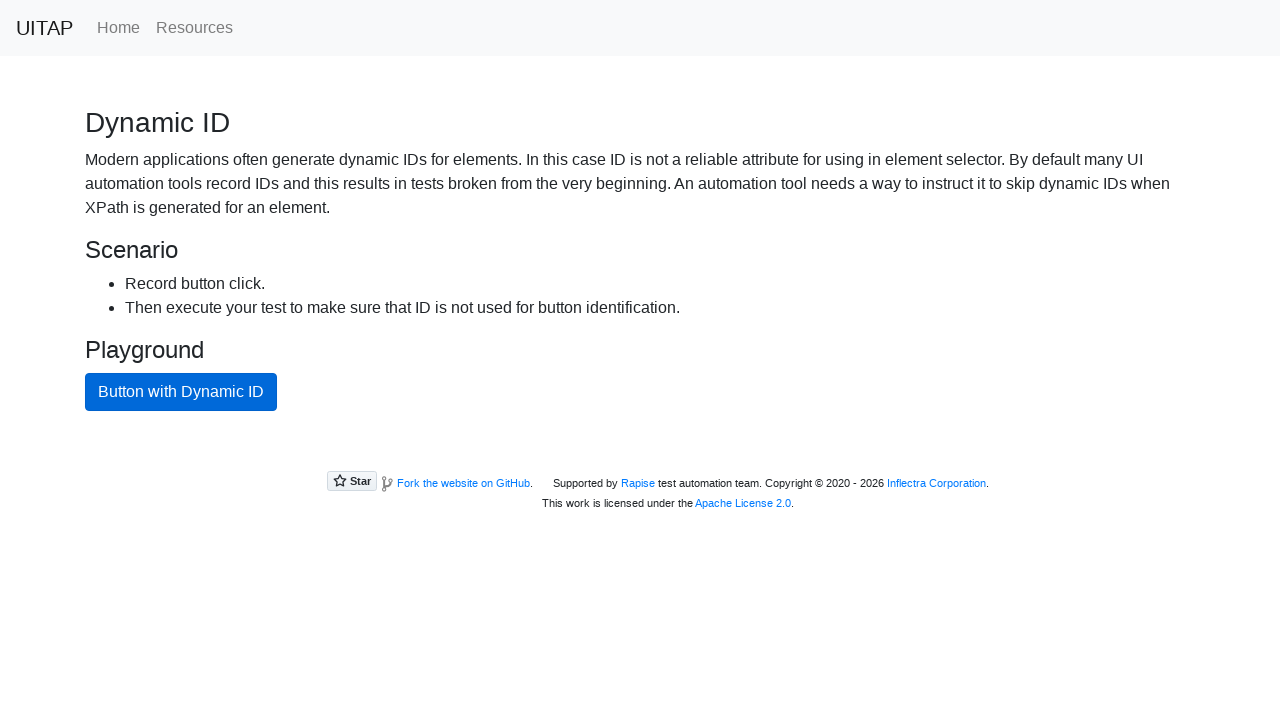

Waited 2 seconds between button clicks
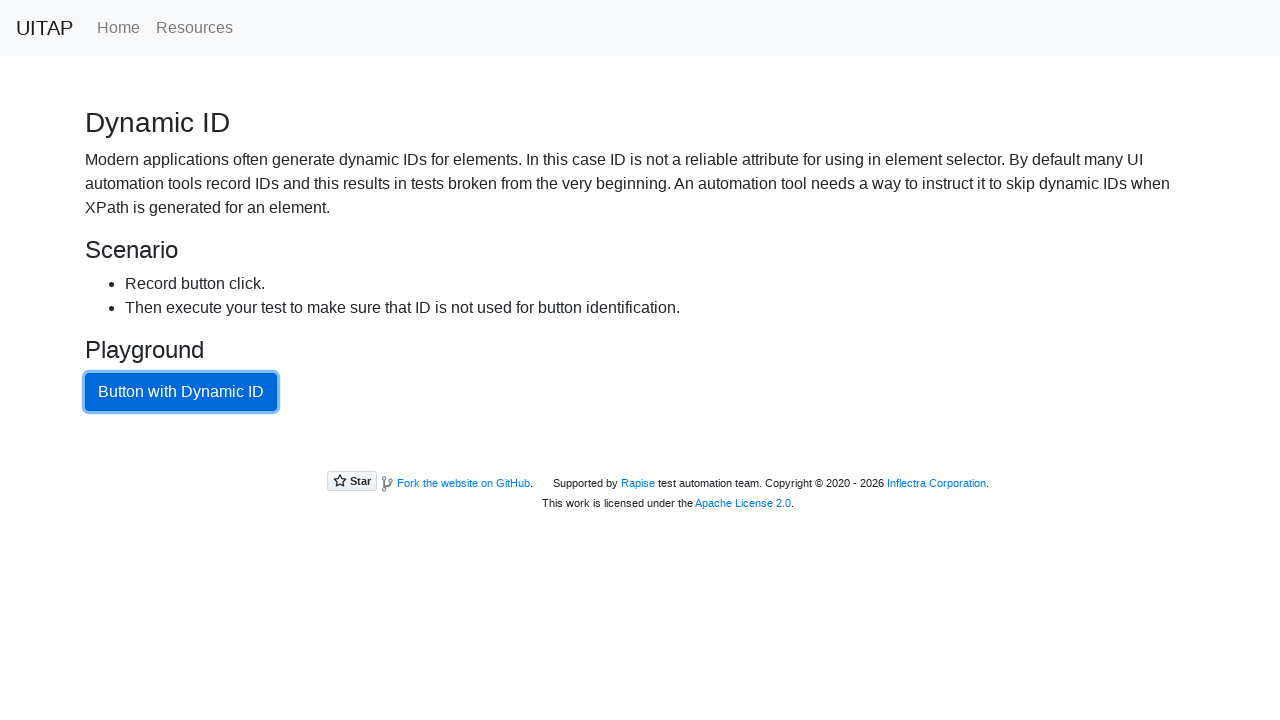

Navigated to dynamic ID page for iteration 3
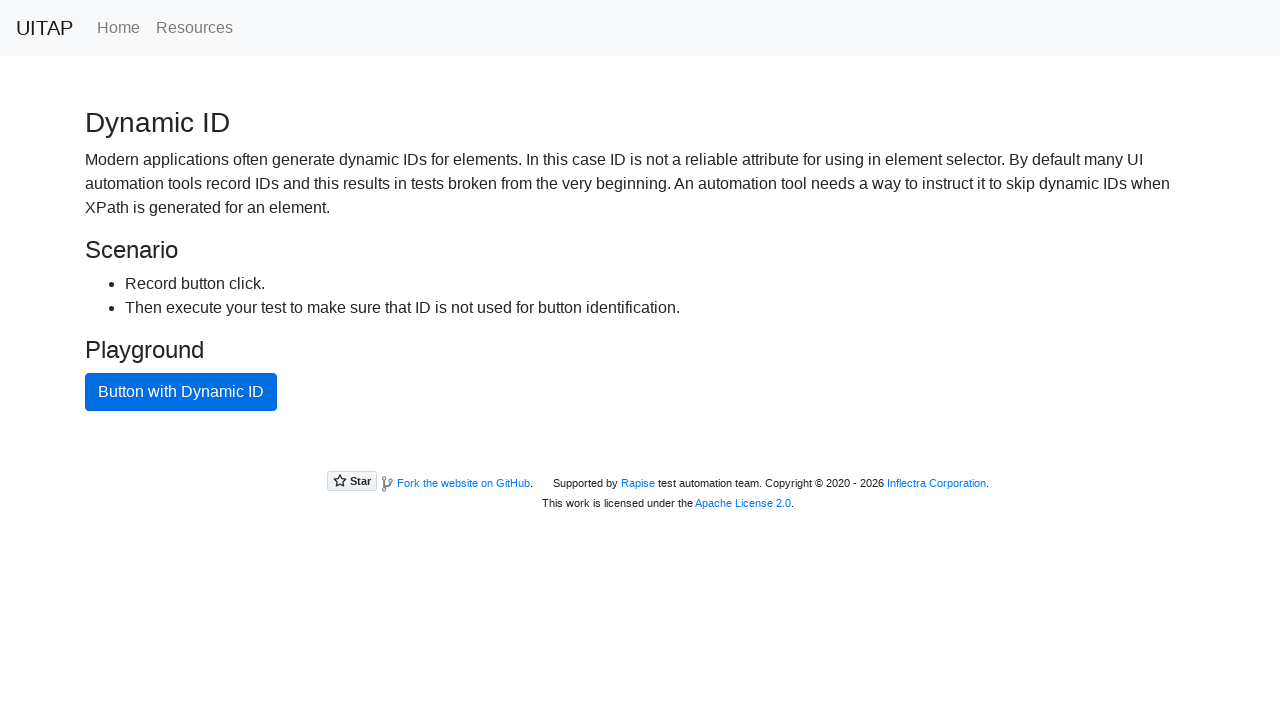

Clicked button with dynamic ID (attempt 3 of 3) at (181, 392) on xpath=//button[text()="Button with Dynamic ID"]
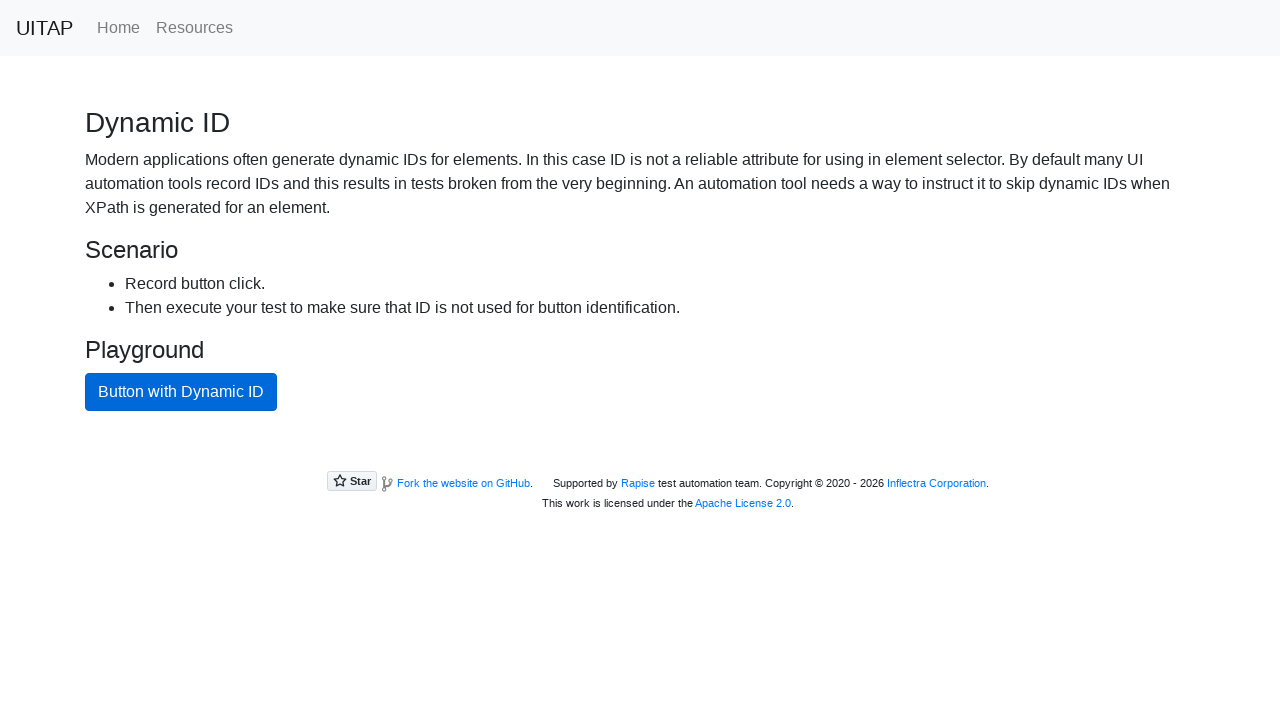

Waited 2 seconds between button clicks
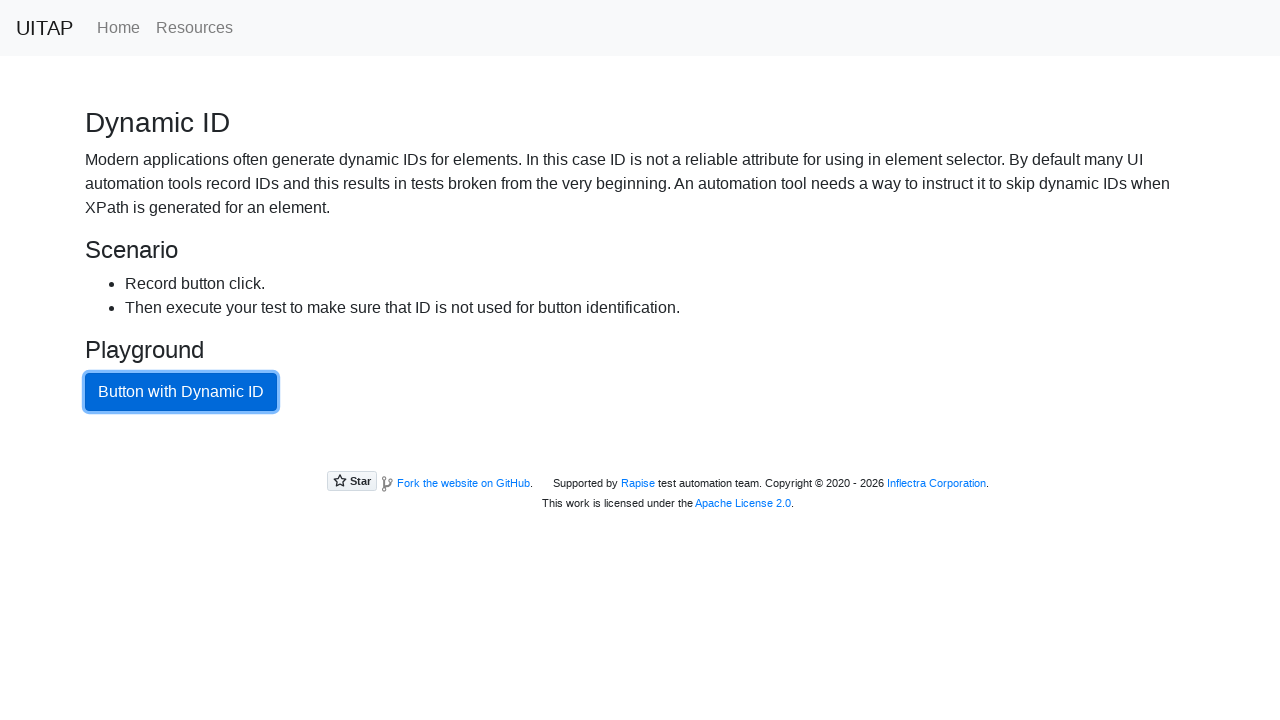

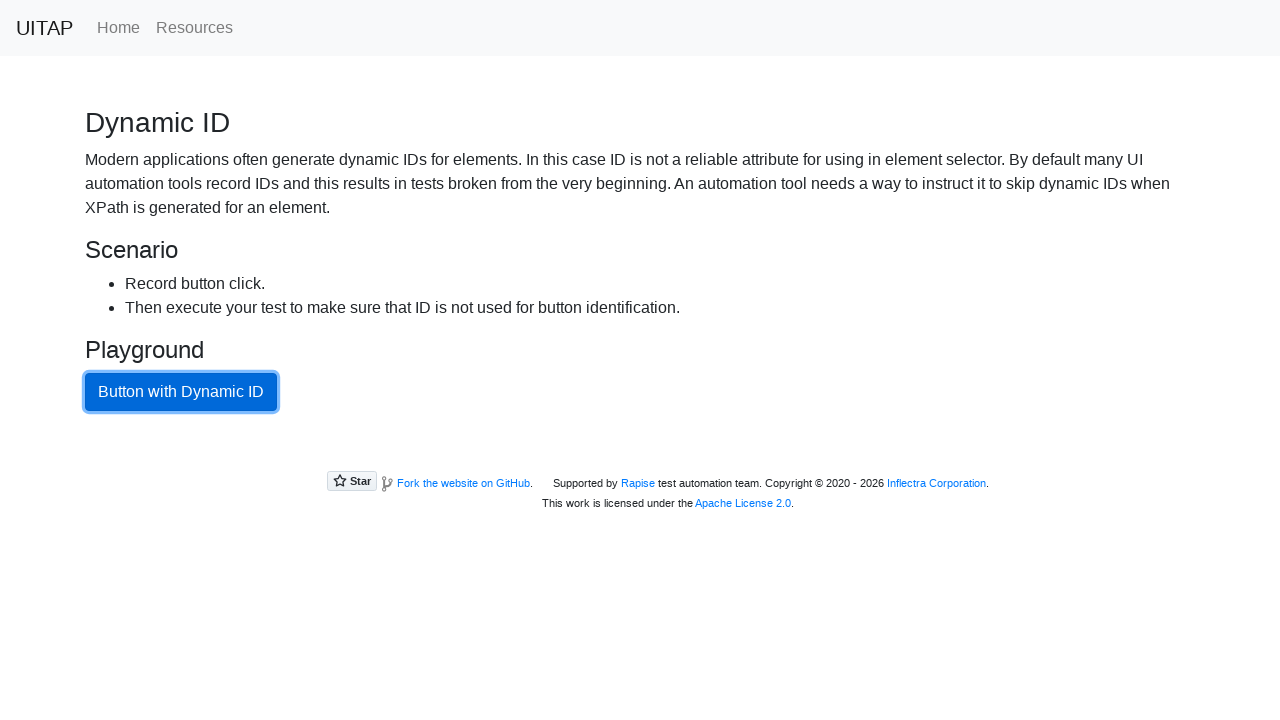